Tests that the Forum footer link navigates to the Parasoft forums page

Starting URL: https://parabank.parasoft.com/parabank/index.htm

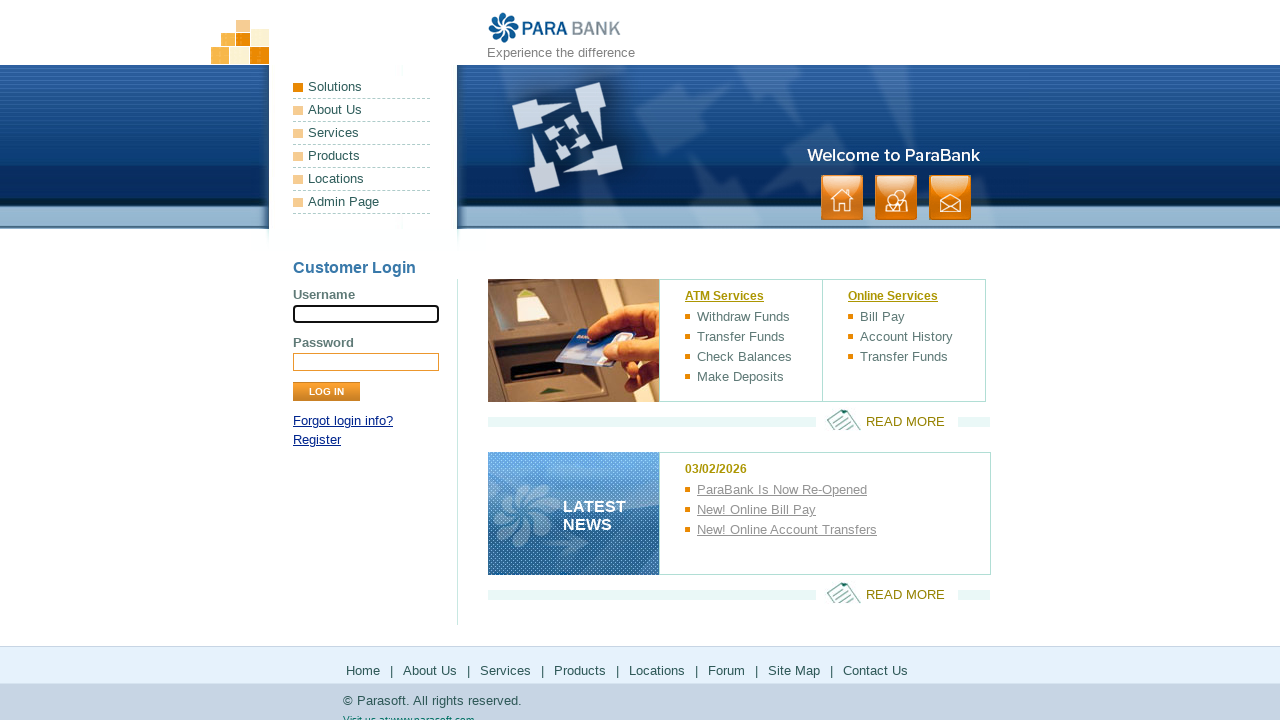

Located Forum link in footer
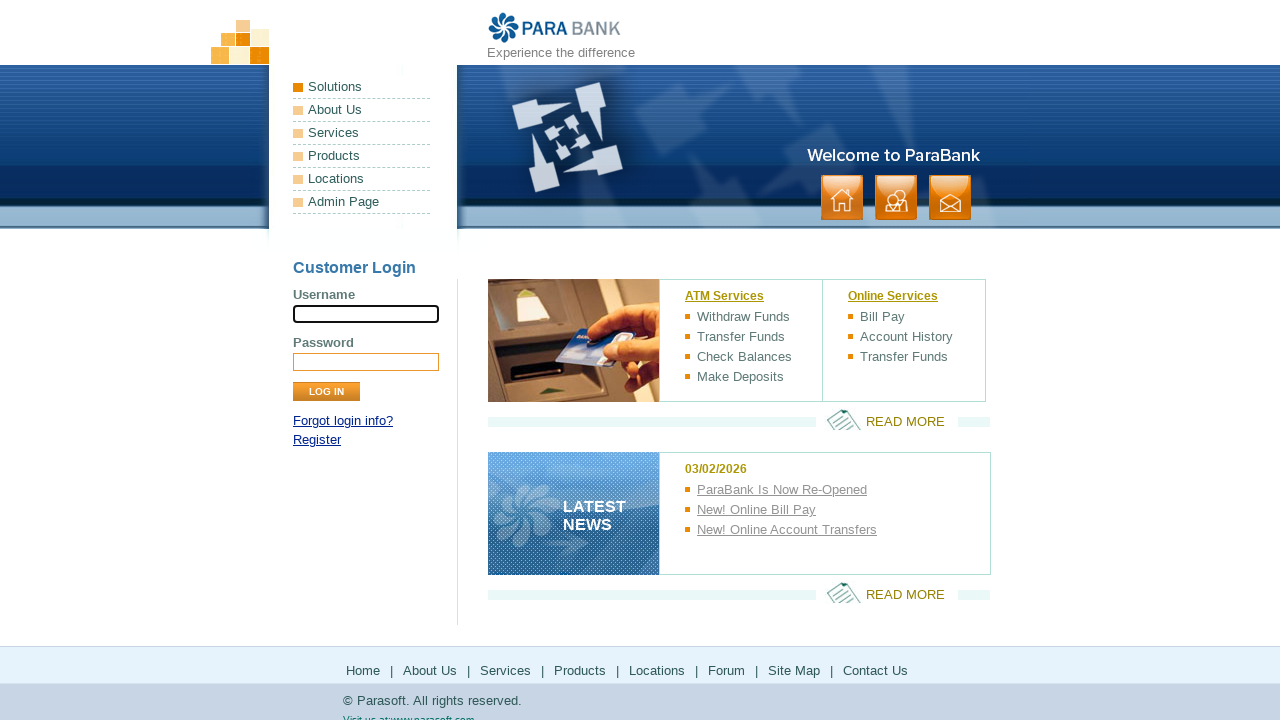

Retrieved href attribute from Forum link
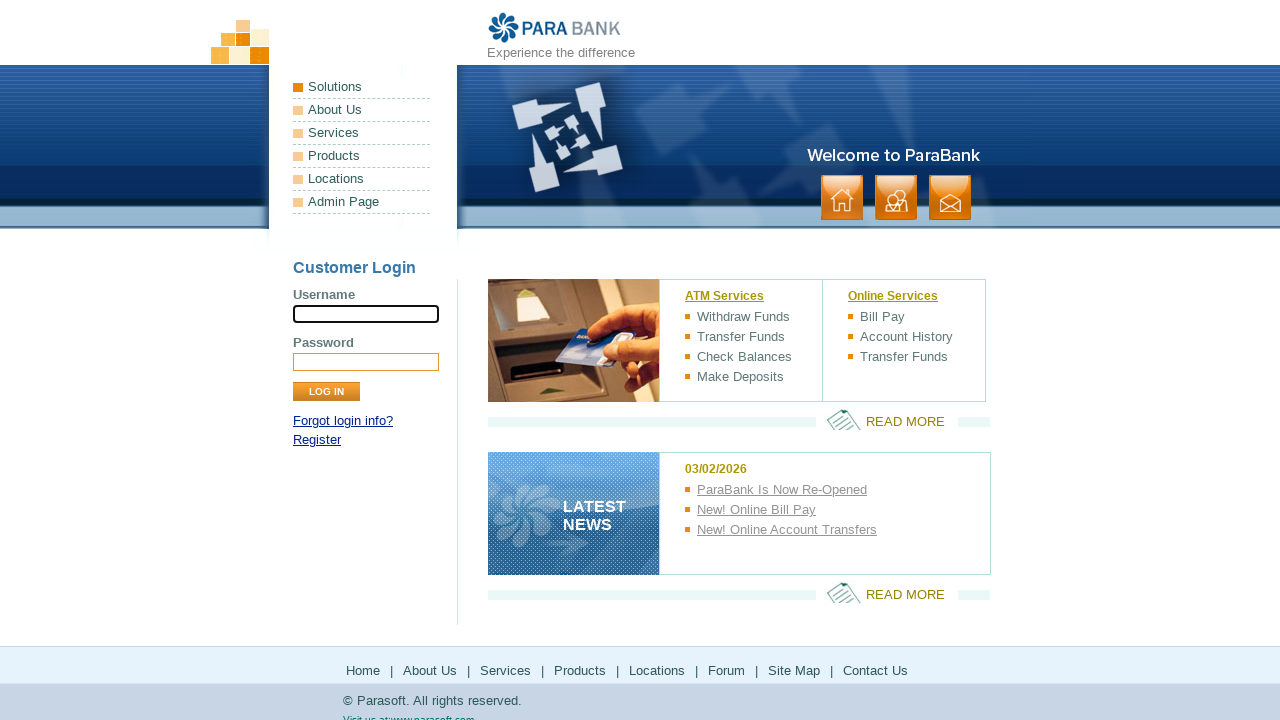

Navigated to Forum URL: http://forums.parasoft.com/
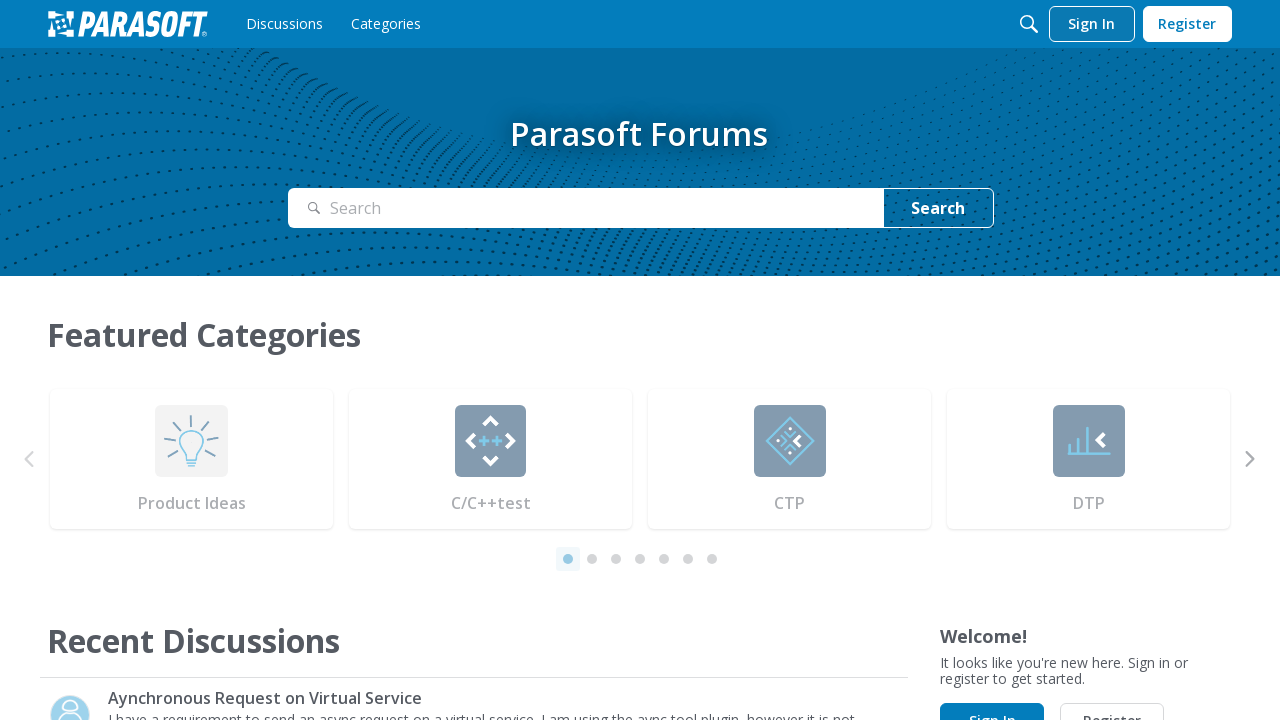

Forum page loaded successfully
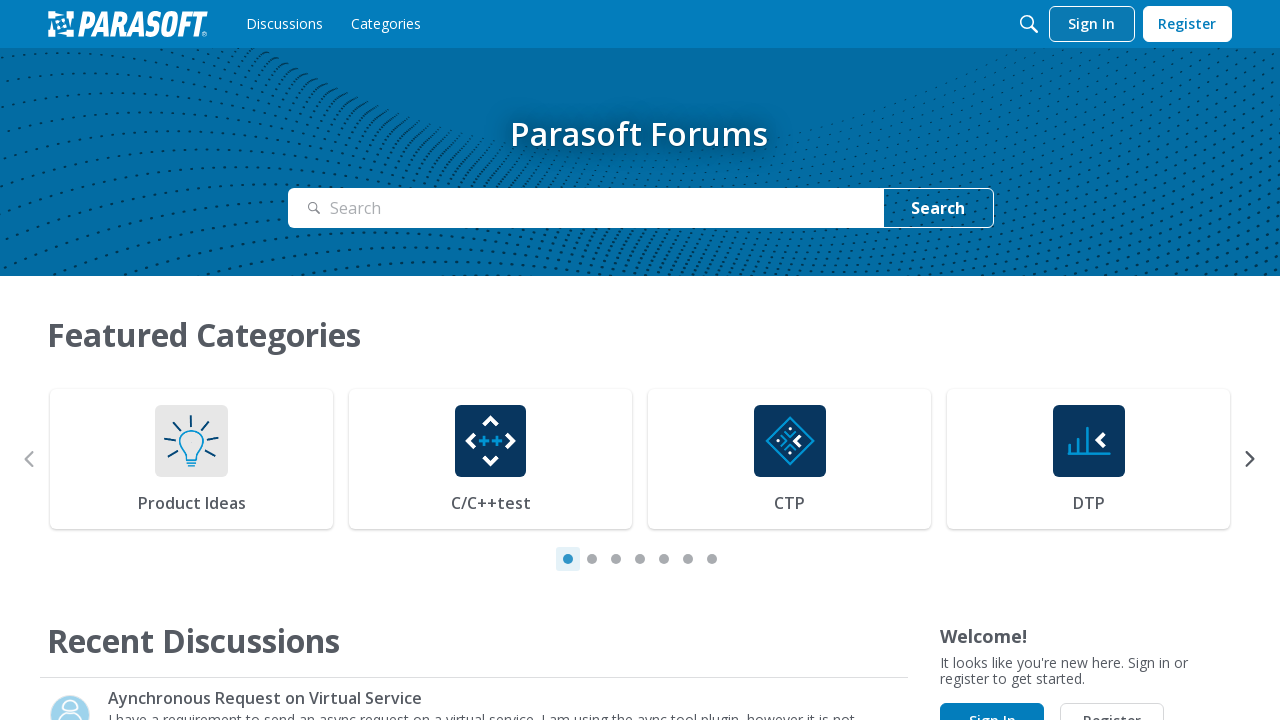

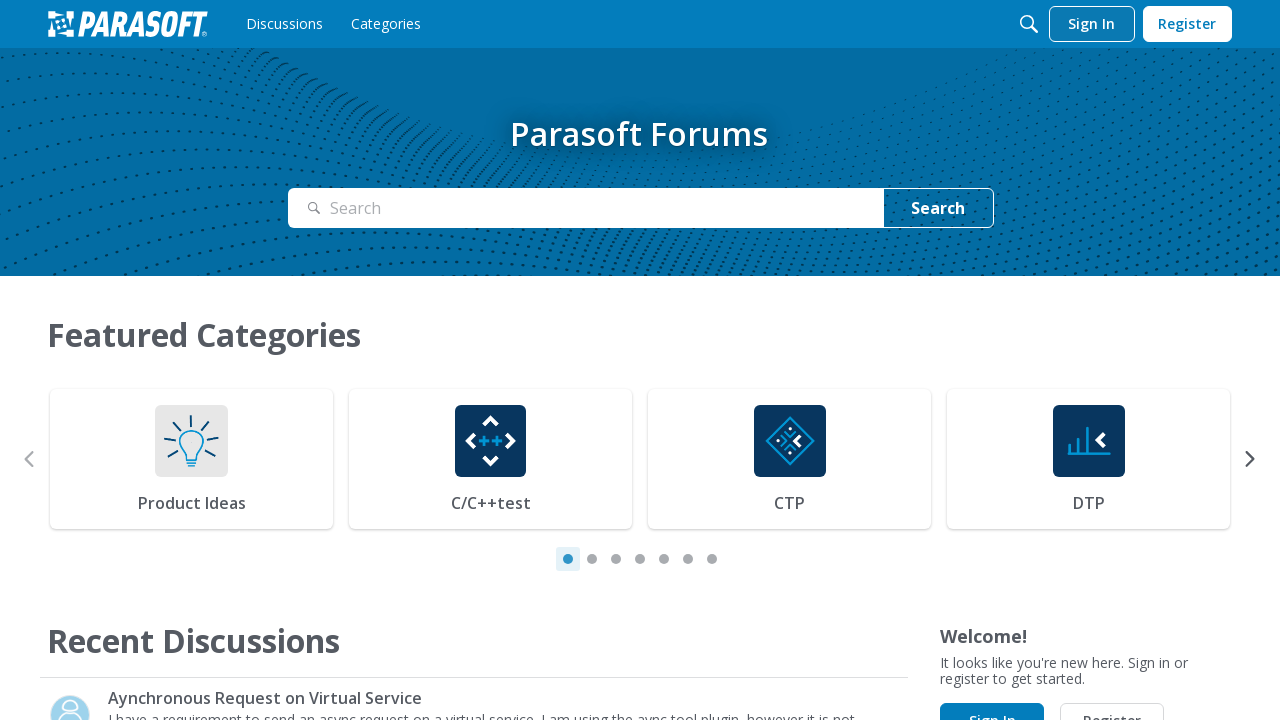